Sets the slider element to a value of 75 using JavaScript execution

Starting URL: https://seleniumbase.io/demo_page

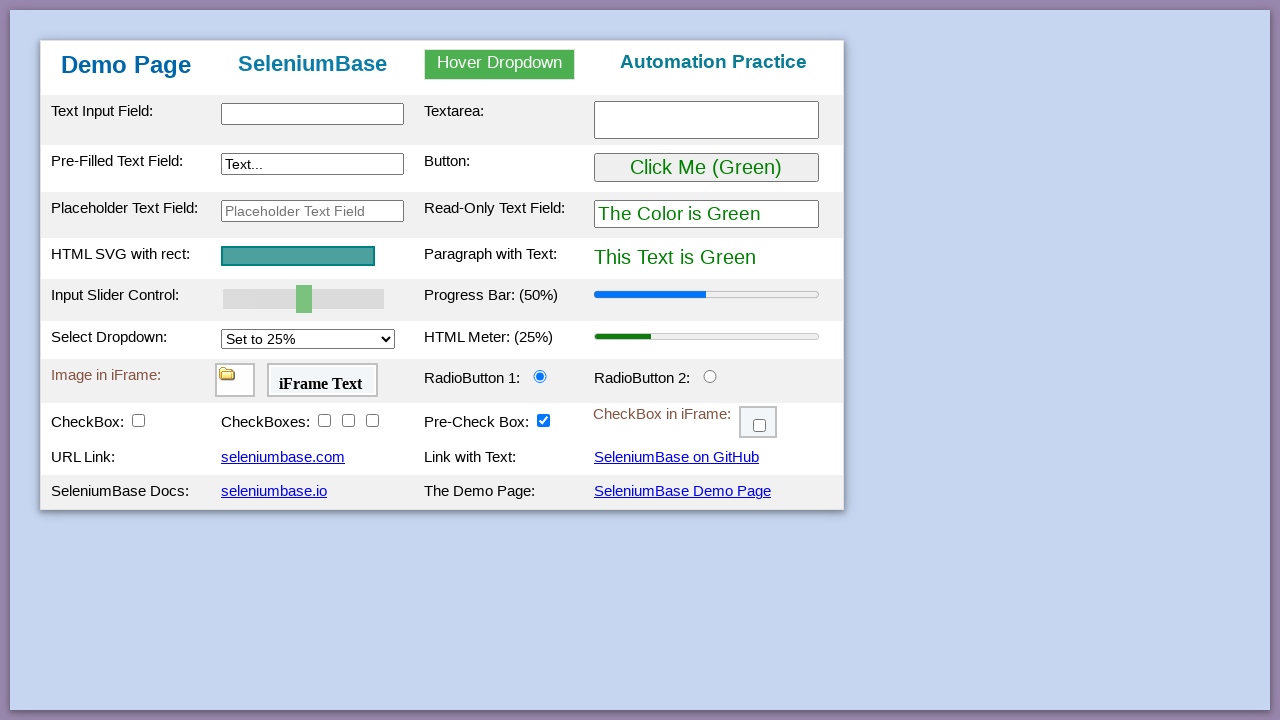

Navigated to https://seleniumbase.io/demo_page
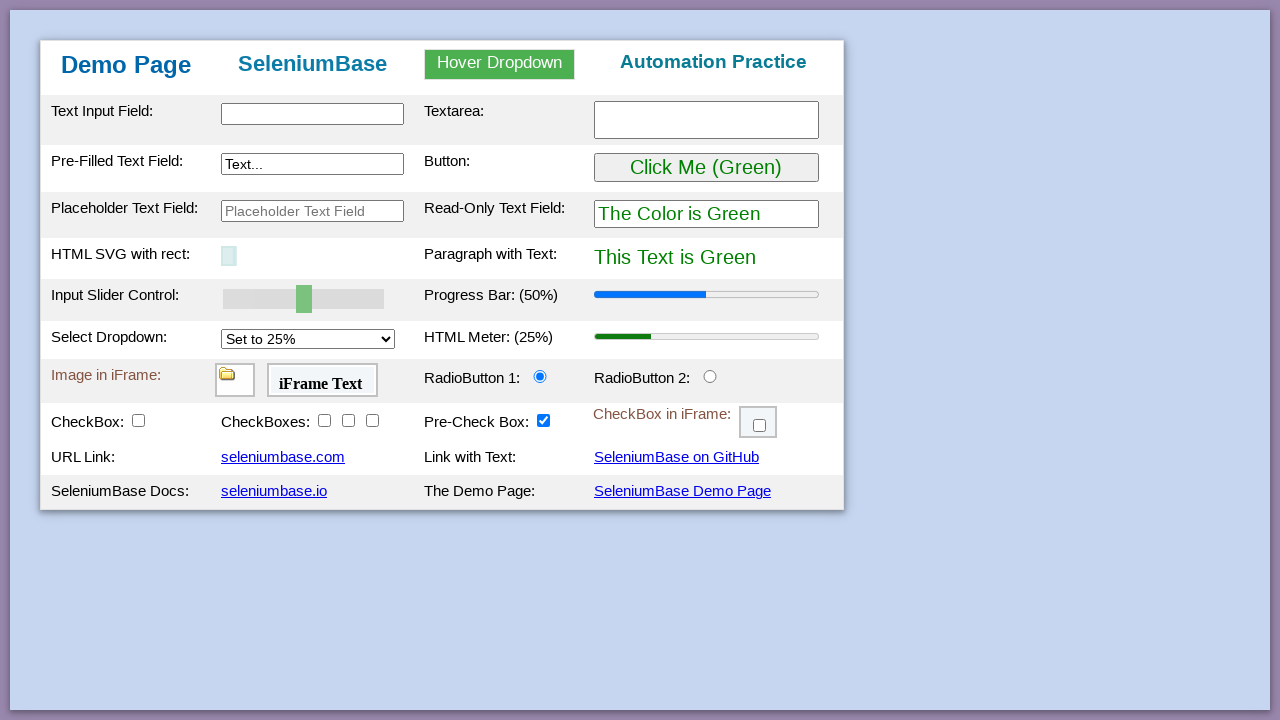

Set slider element value to 75 using JavaScript execution
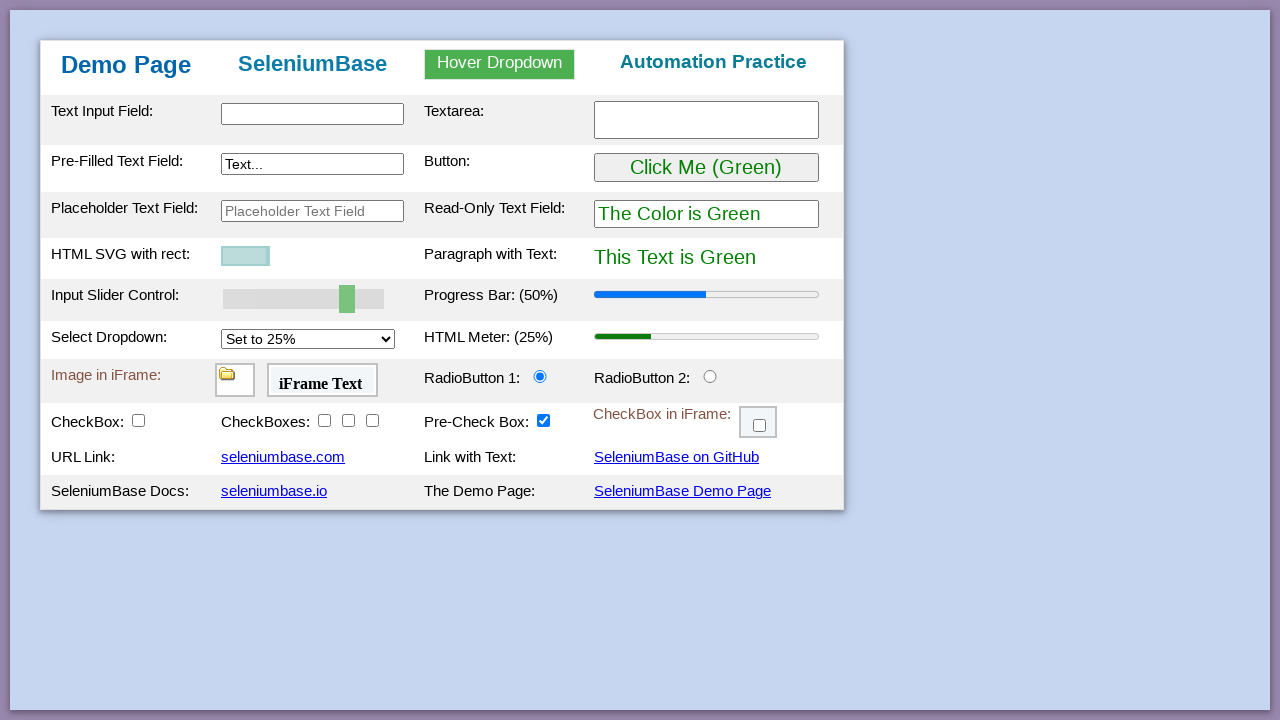

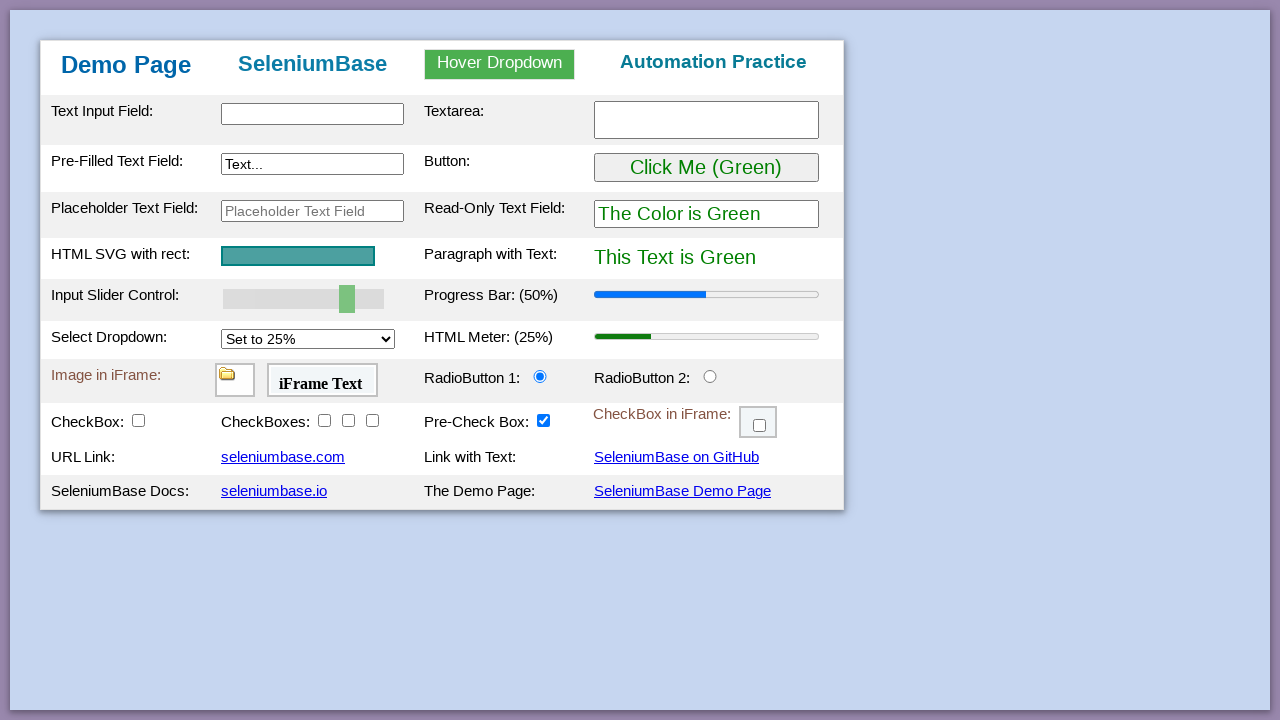